Navigates to an automation practice page and retrieves text from a button element using XPath with following-sibling selector

Starting URL: https://rahulshettyacademy.com/AutomationPractice/

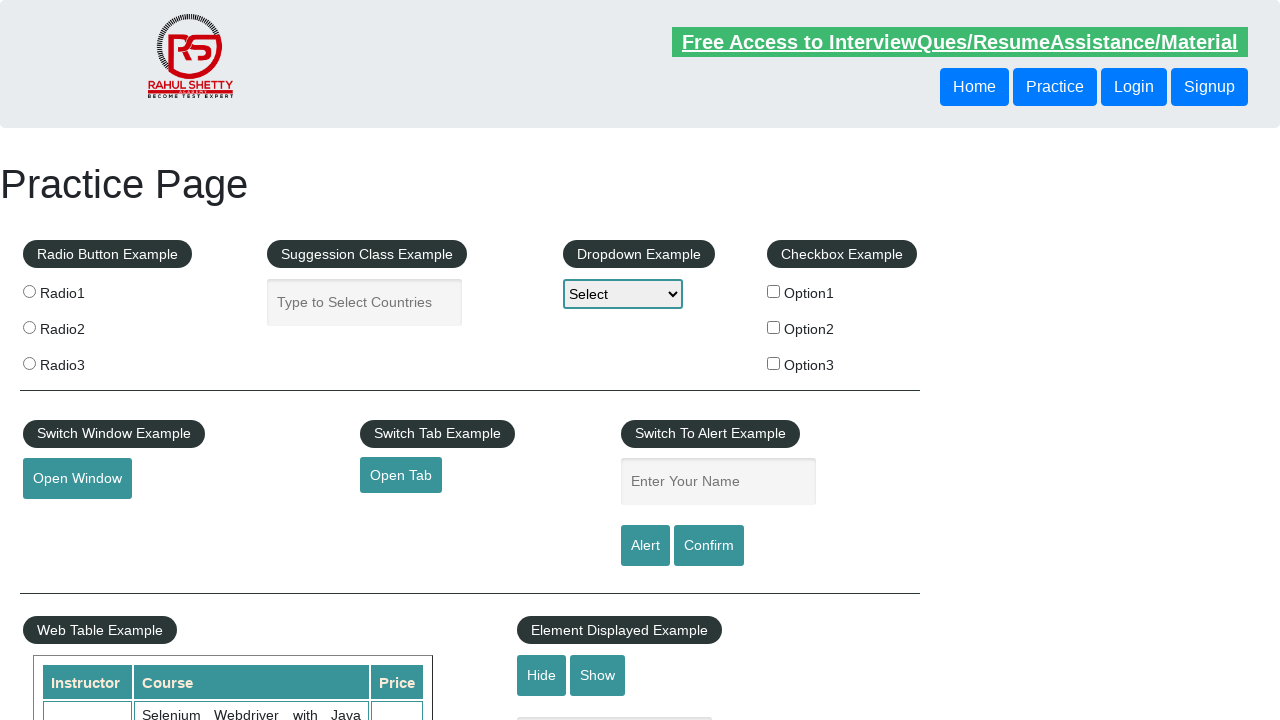

Navigated to automation practice page
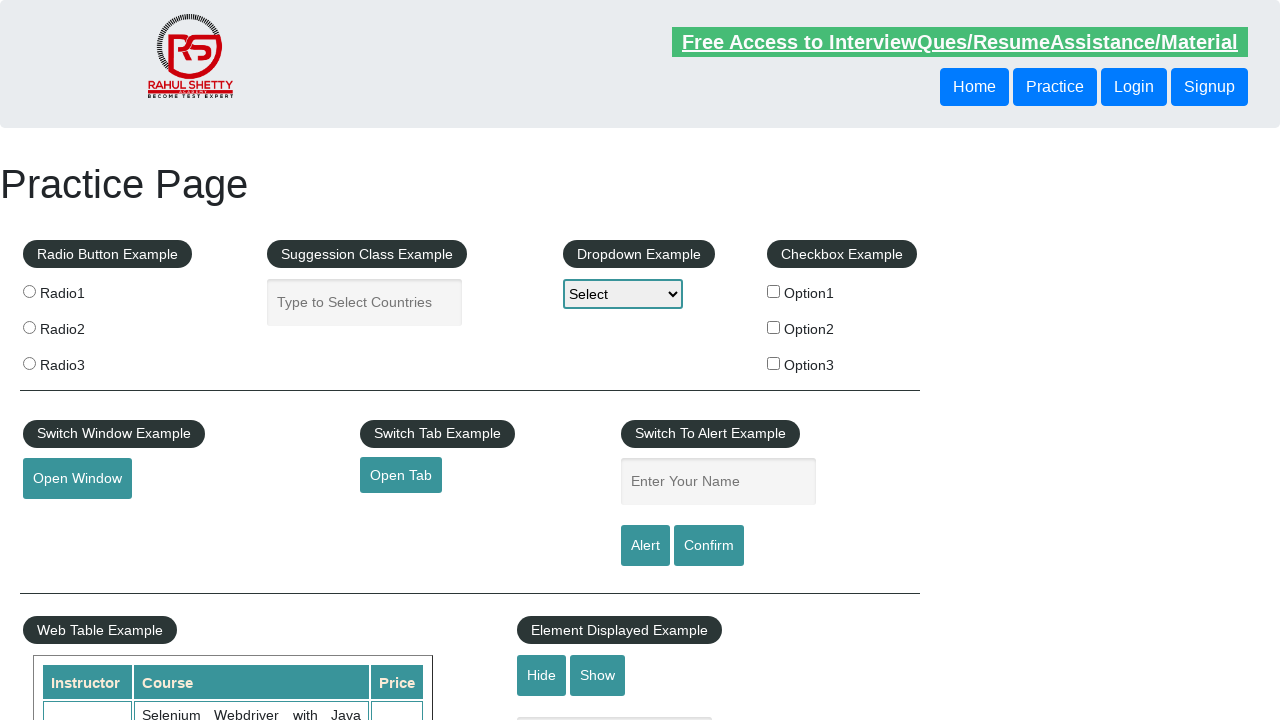

Retrieved text from button element using XPath with following-sibling selector
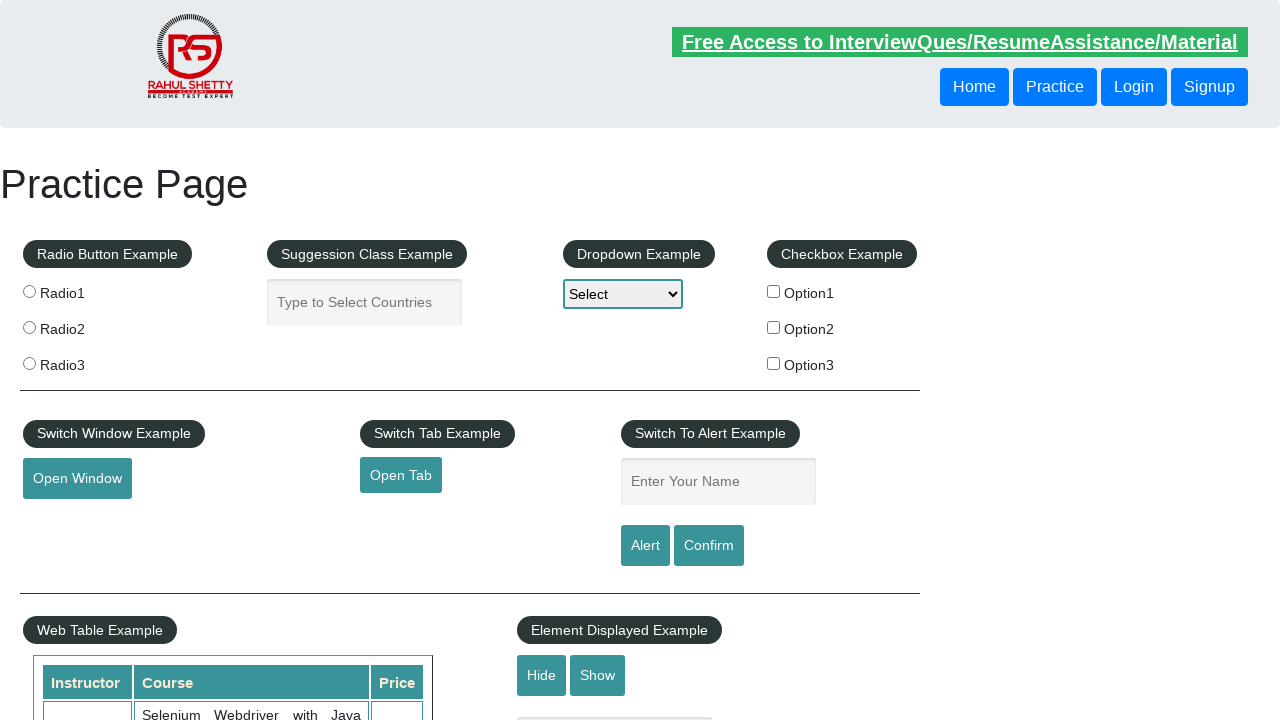

Printed button text: Login
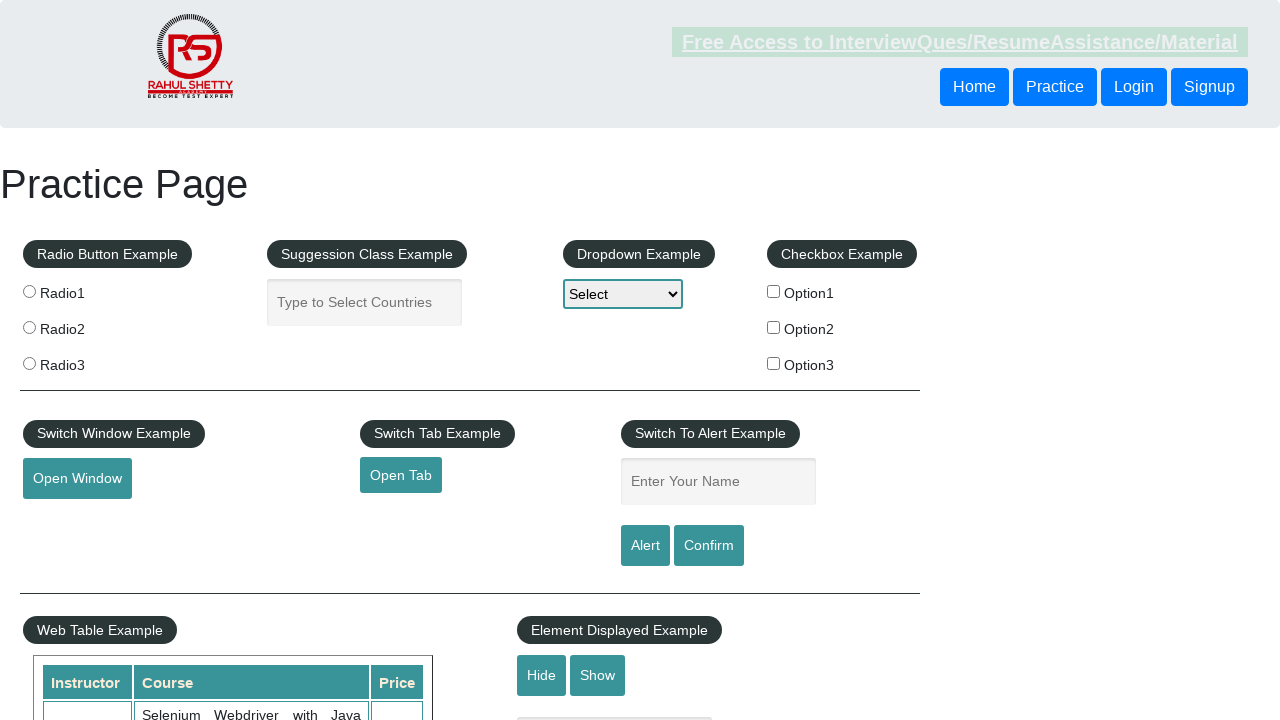

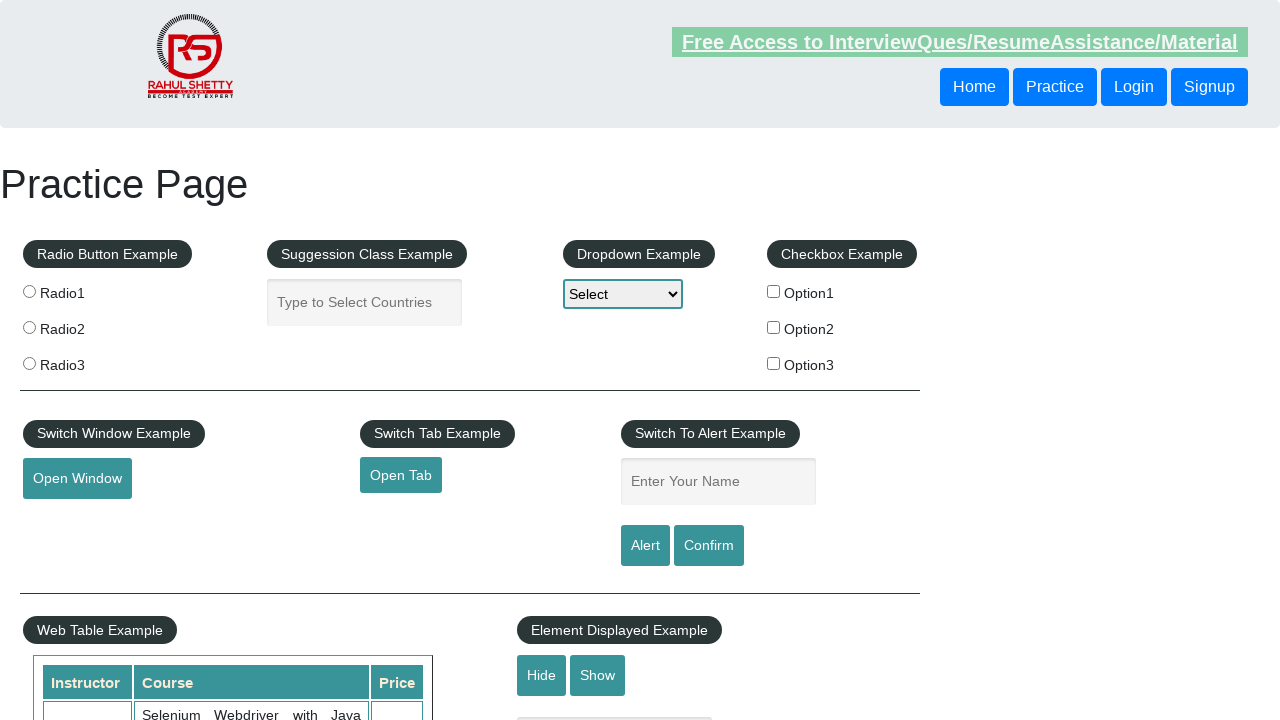